Tests sorting the Due column in descending order by clicking the column header twice and verifying the values are sorted in reverse order.

Starting URL: http://the-internet.herokuapp.com/tables

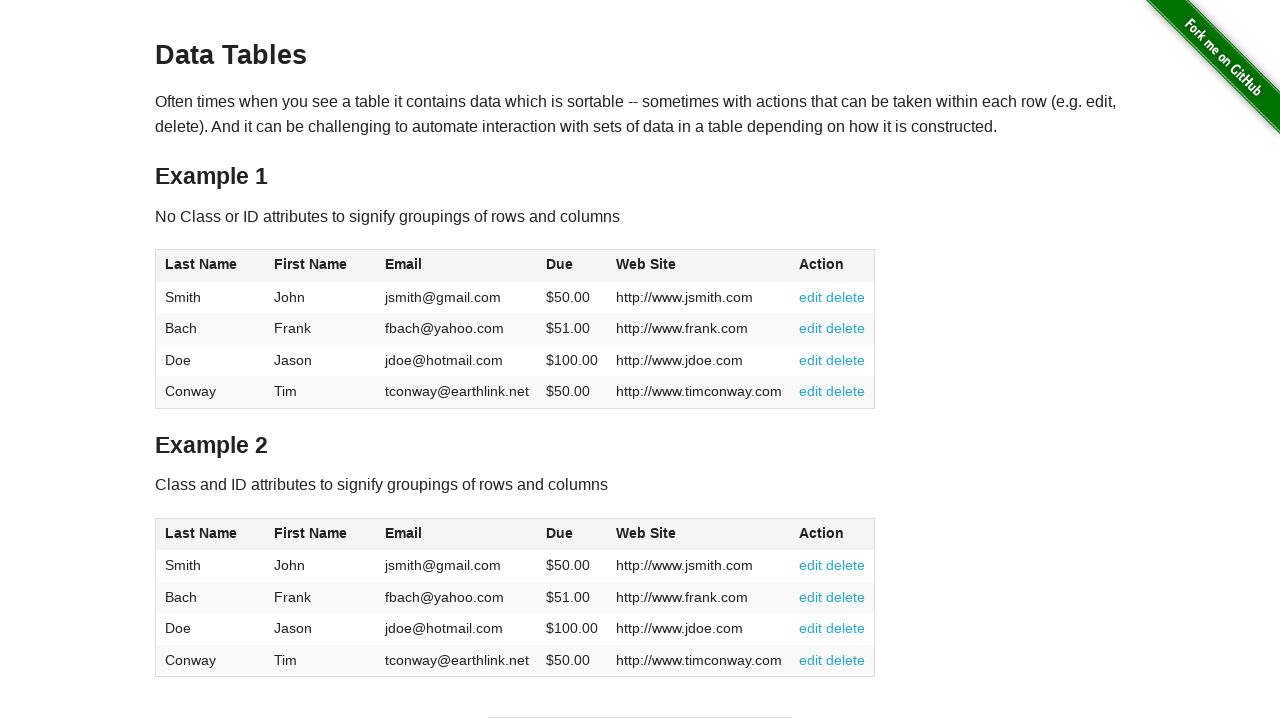

Clicked Due column header first time to sort ascending at (572, 266) on #table1 thead tr th:nth-child(4)
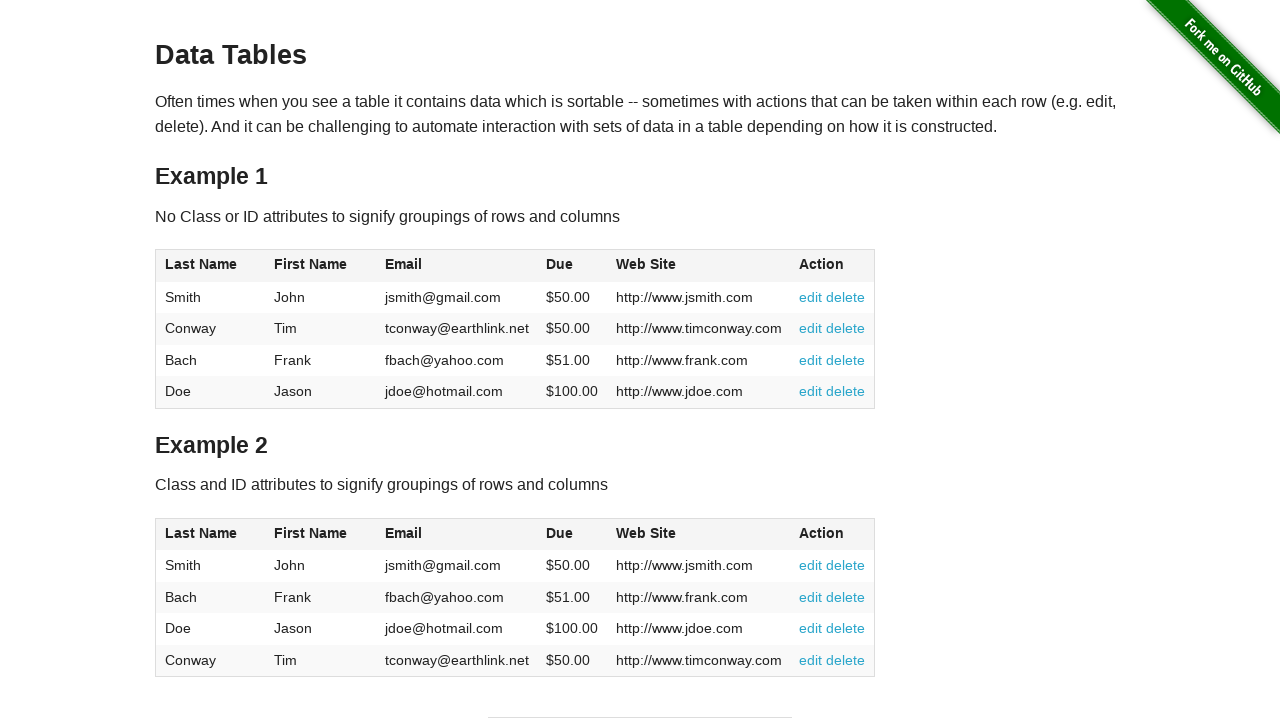

Clicked Due column header second time to sort descending at (572, 266) on #table1 thead tr th:nth-child(4)
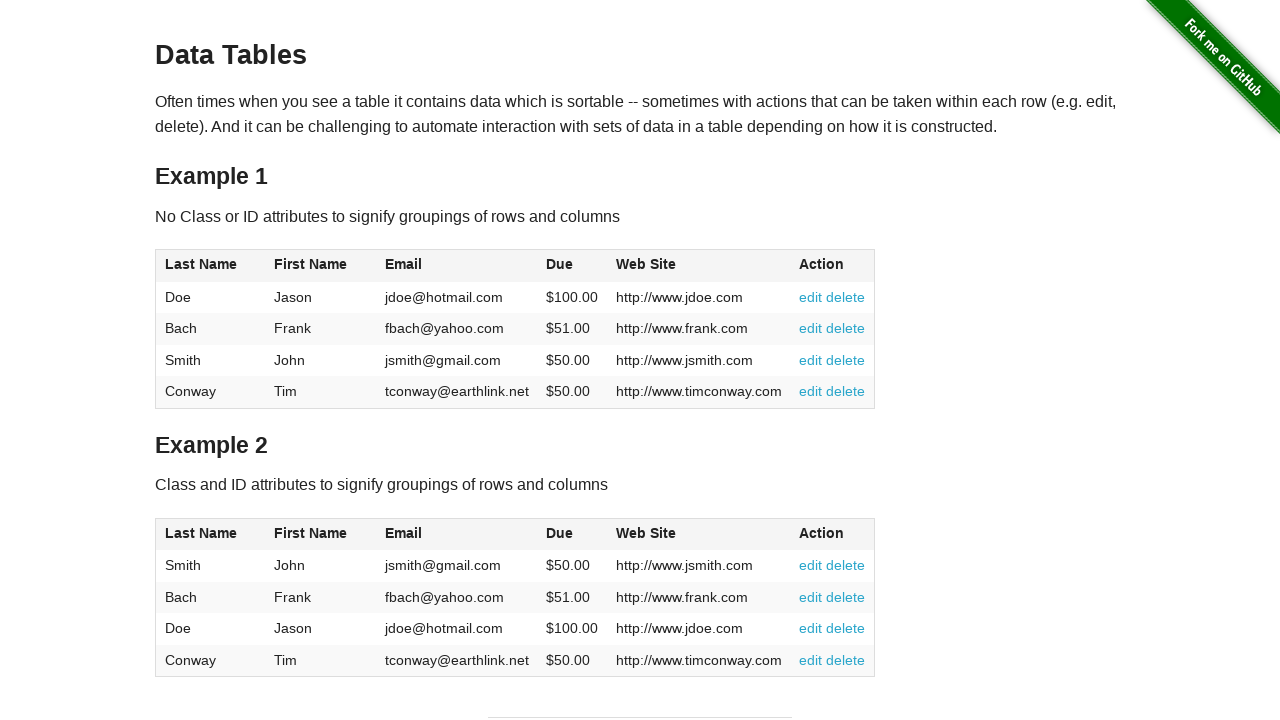

Verified Due column values are present in table body
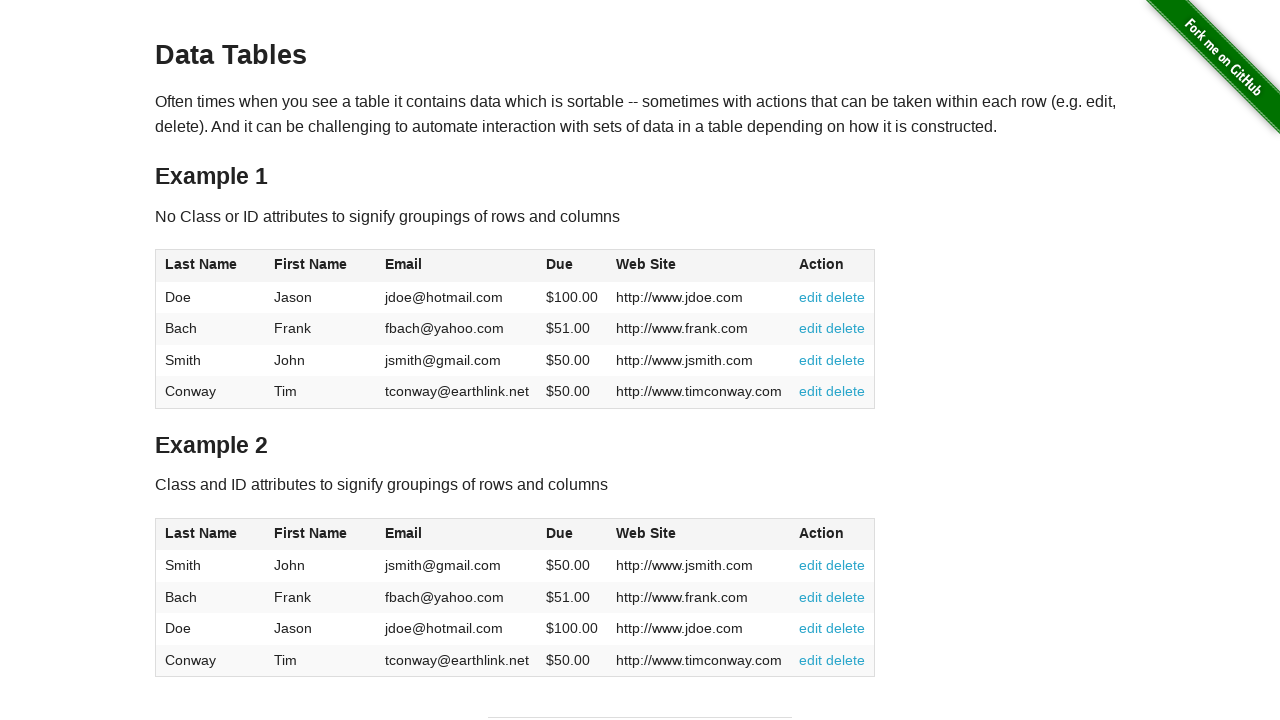

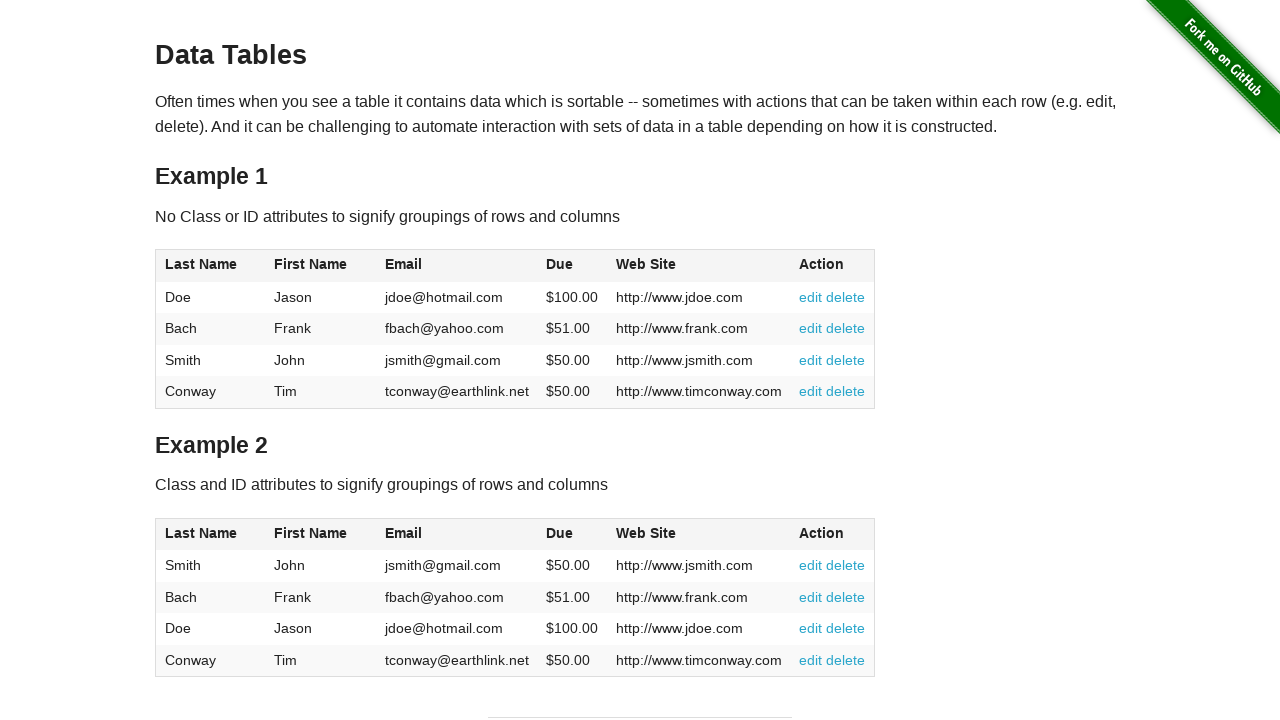